Verifies that all form fields have the correct placeholder text values

Starting URL: https://demoqa.com/automation-practice-form

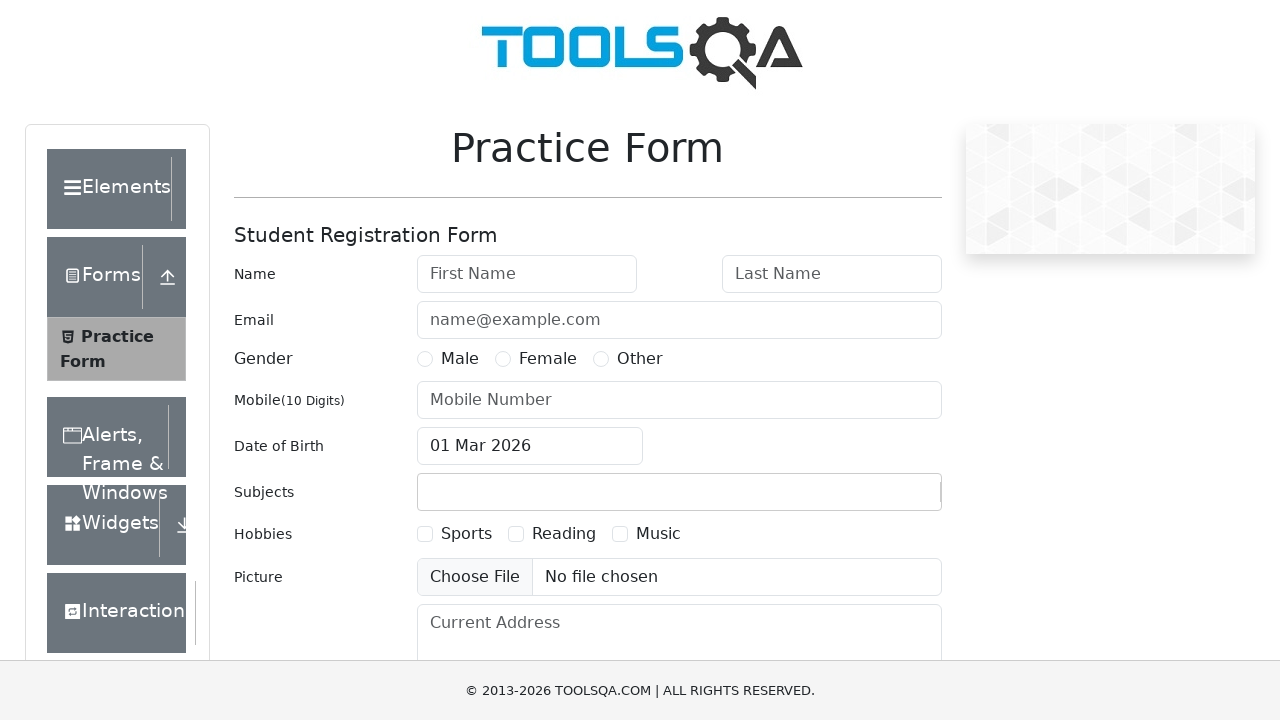

Verified first name field has 'First Name' placeholder
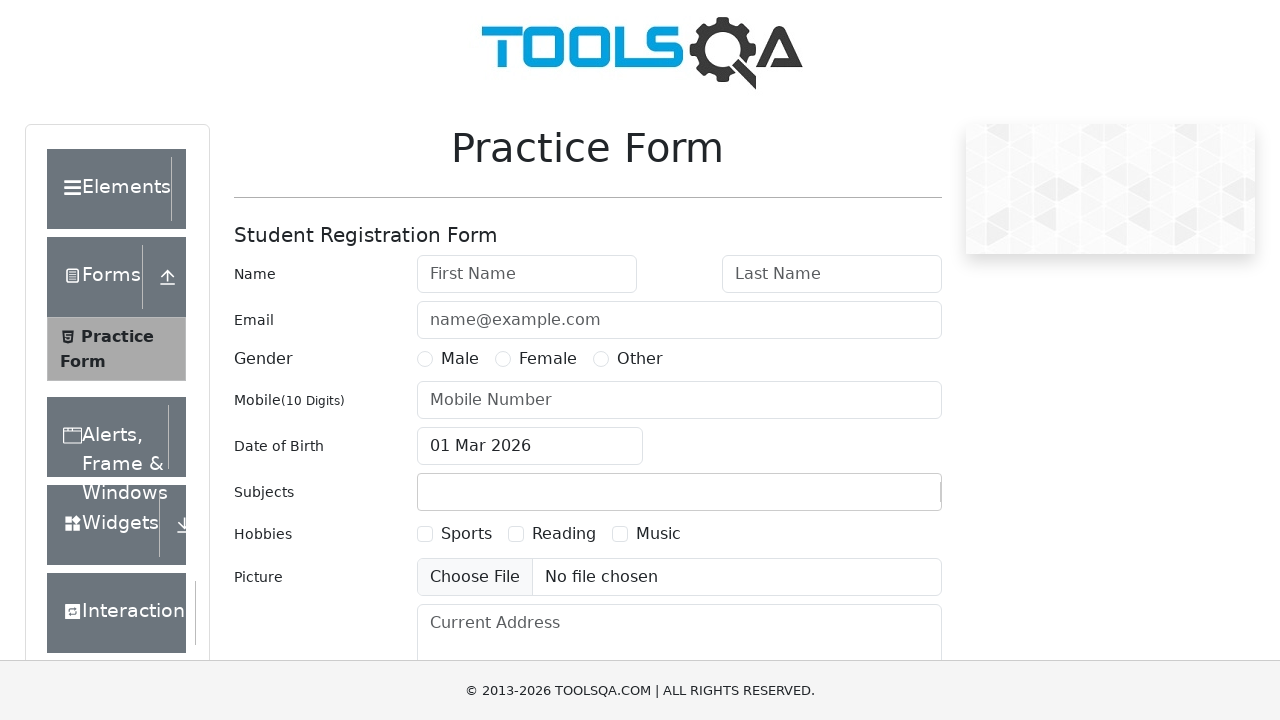

Verified last name field has 'Last Name' placeholder
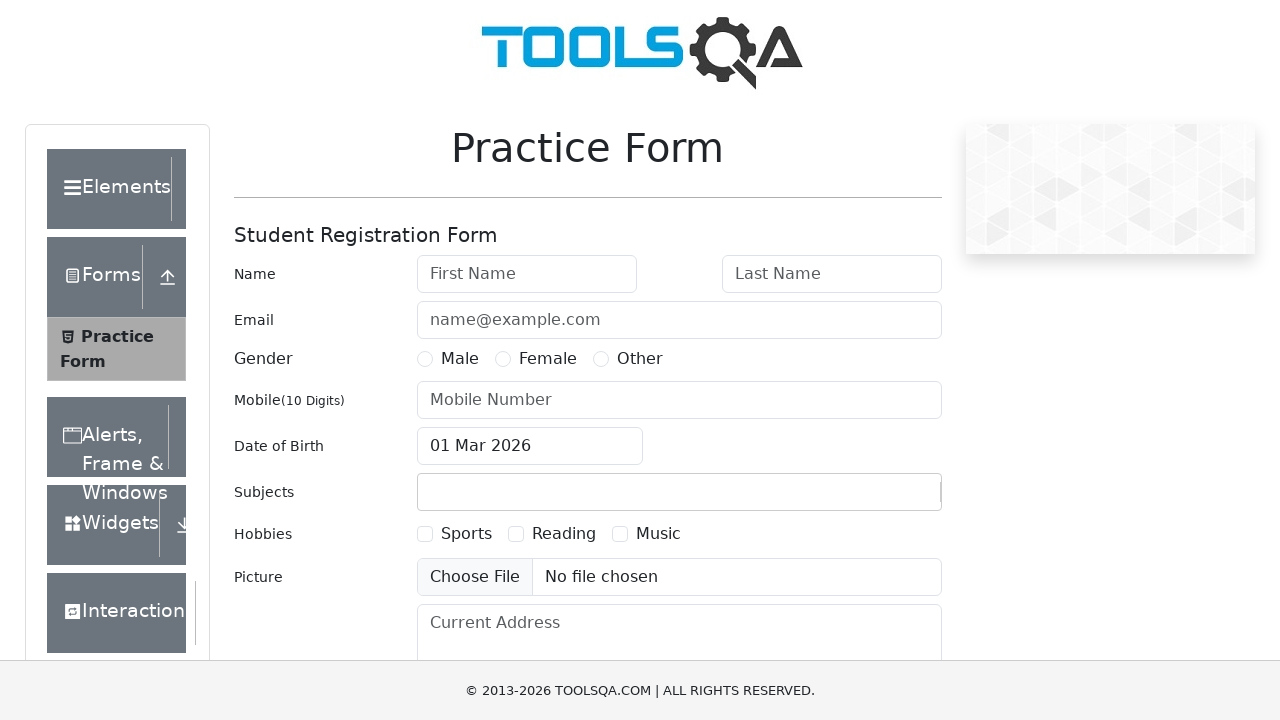

Verified email field has 'name@example.com' placeholder
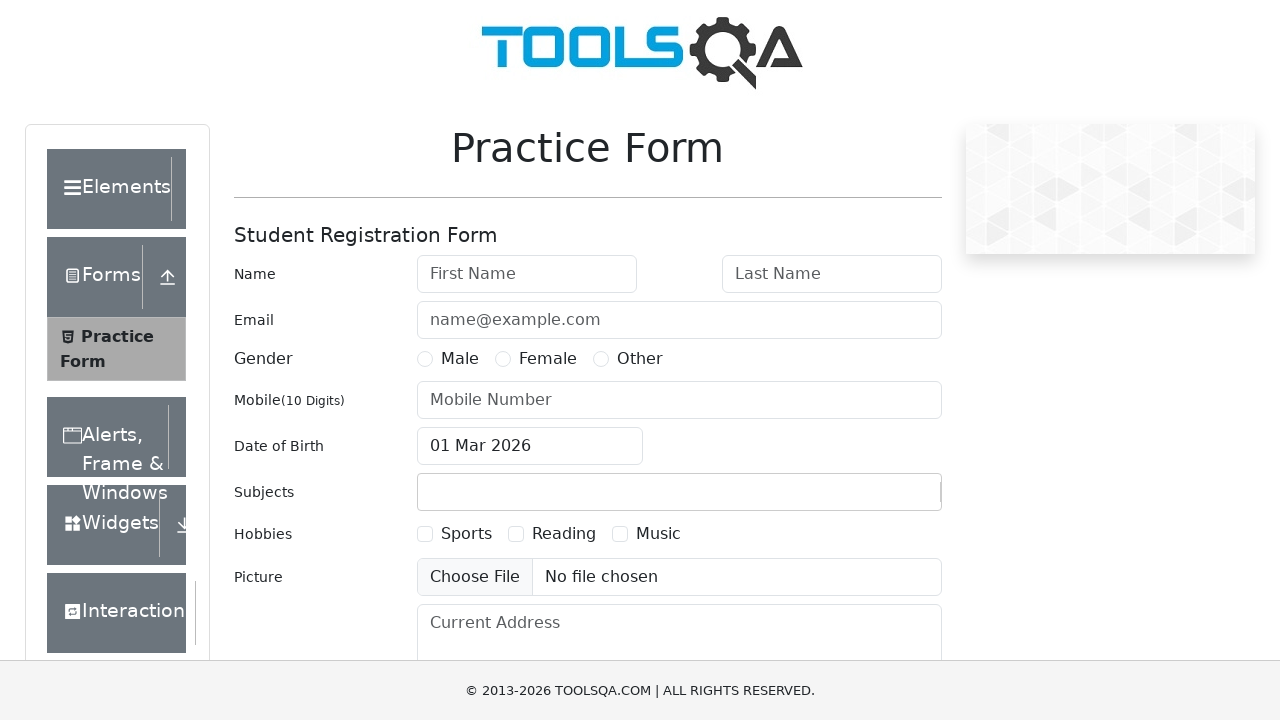

Verified mobile field has 'Mobile Number' placeholder
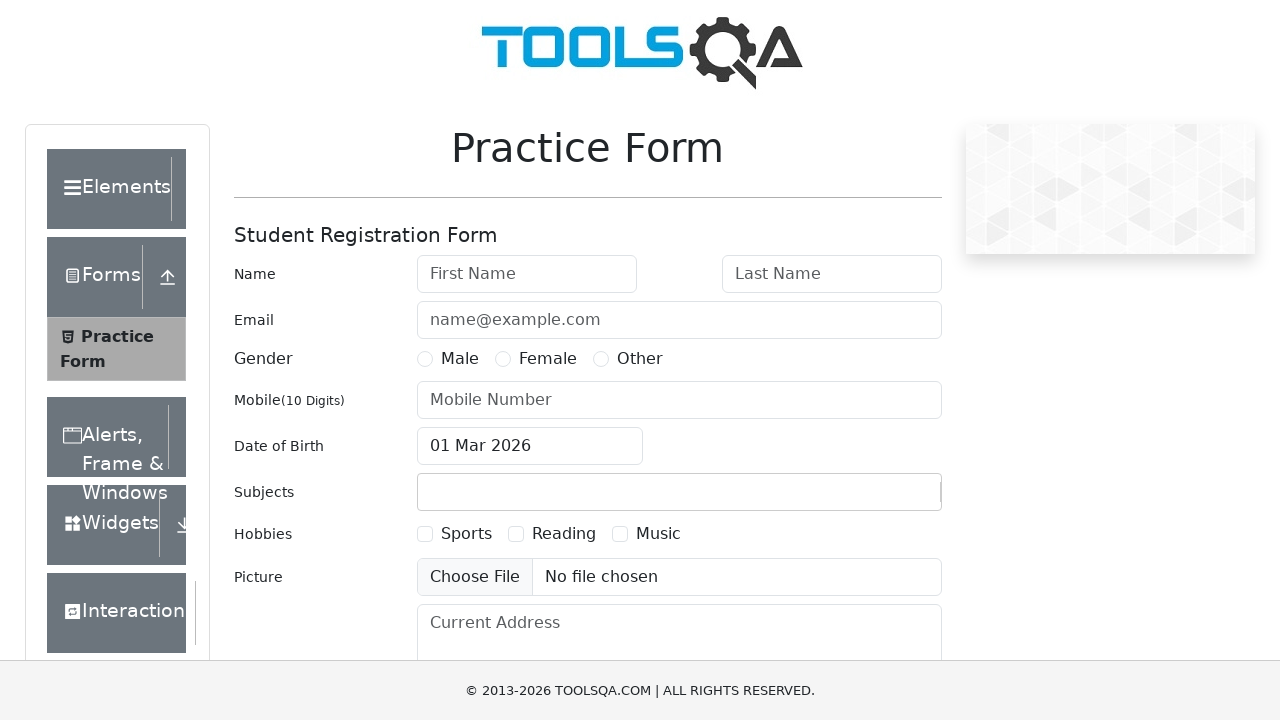

Verified address field has 'Current Address' placeholder
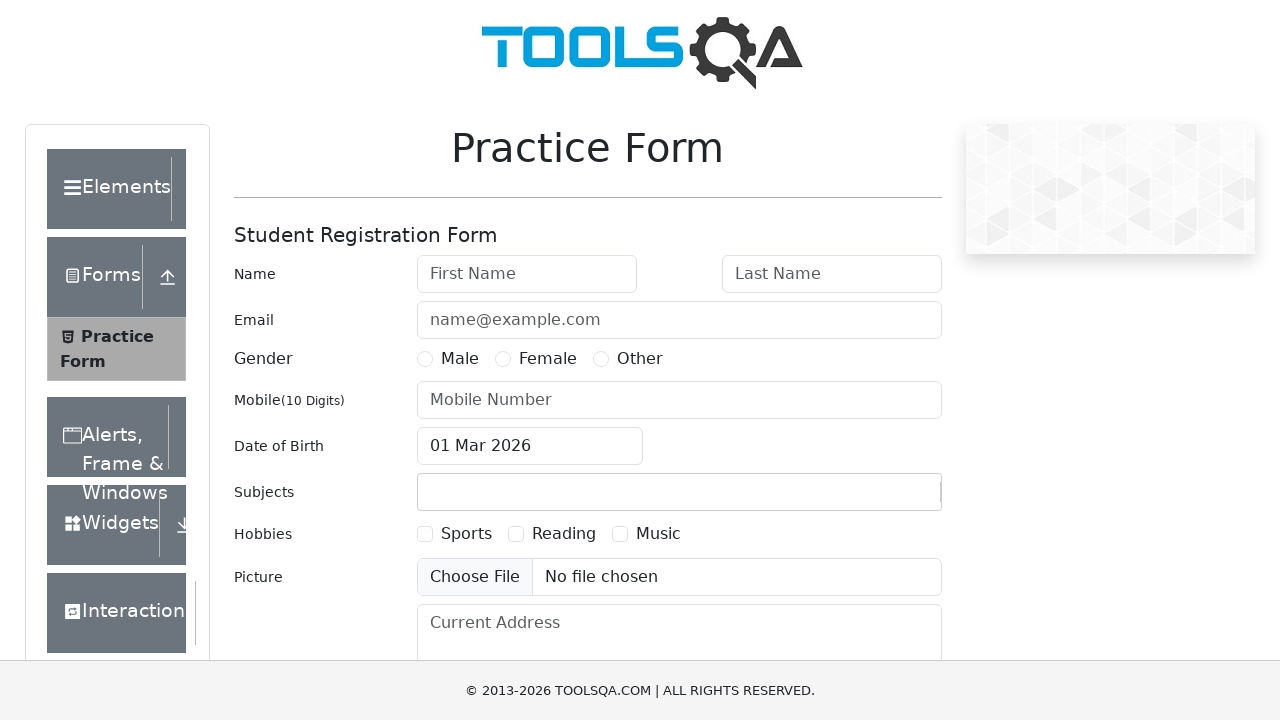

Verified state field displays 'Select State'
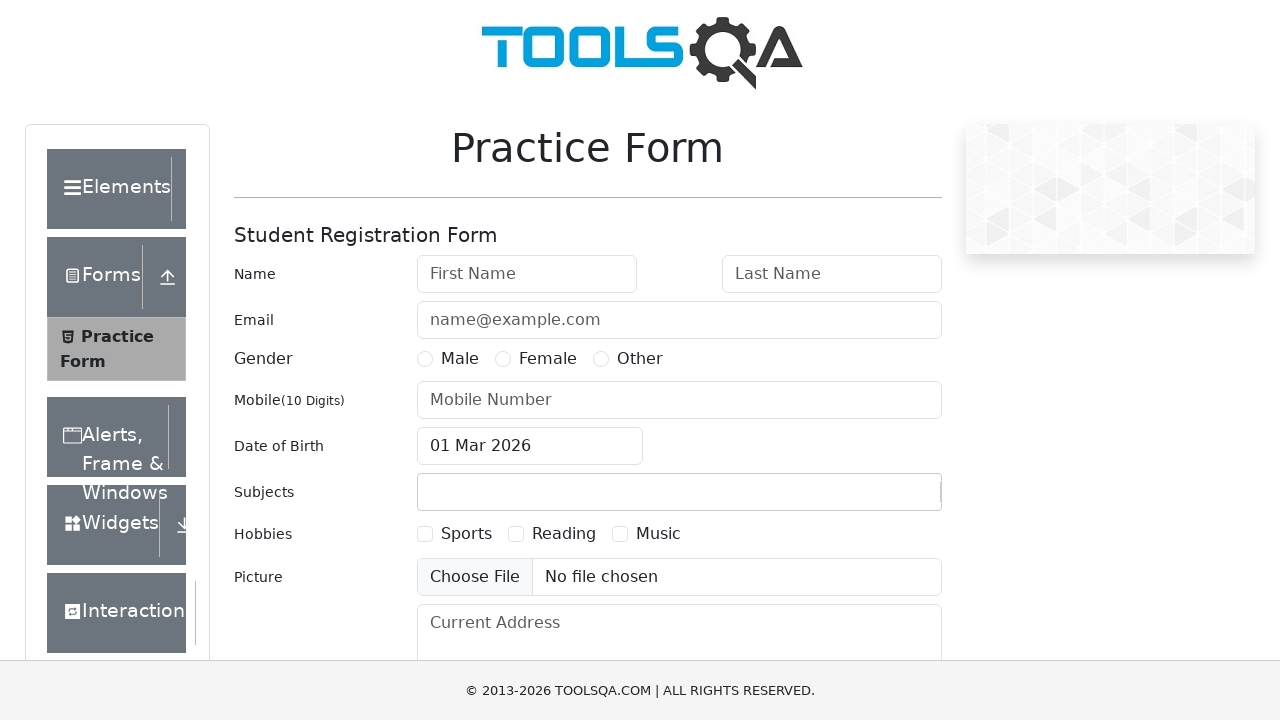

Verified city field displays 'Select City'
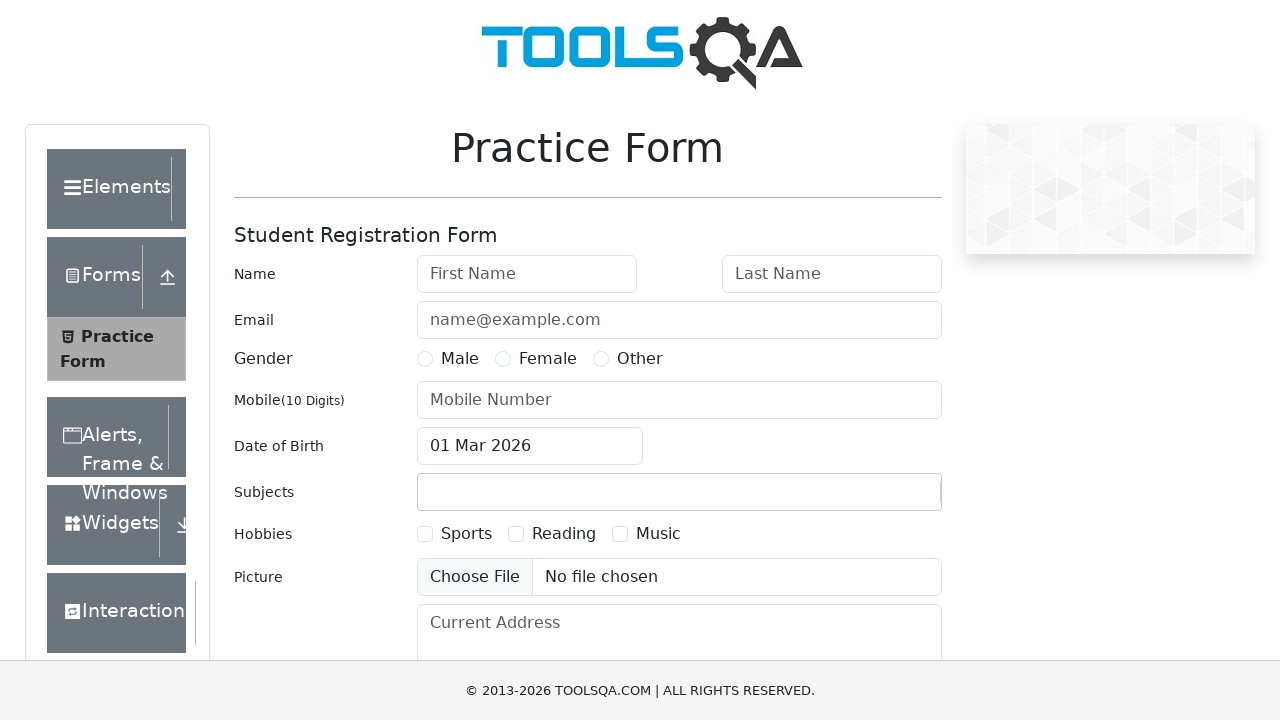

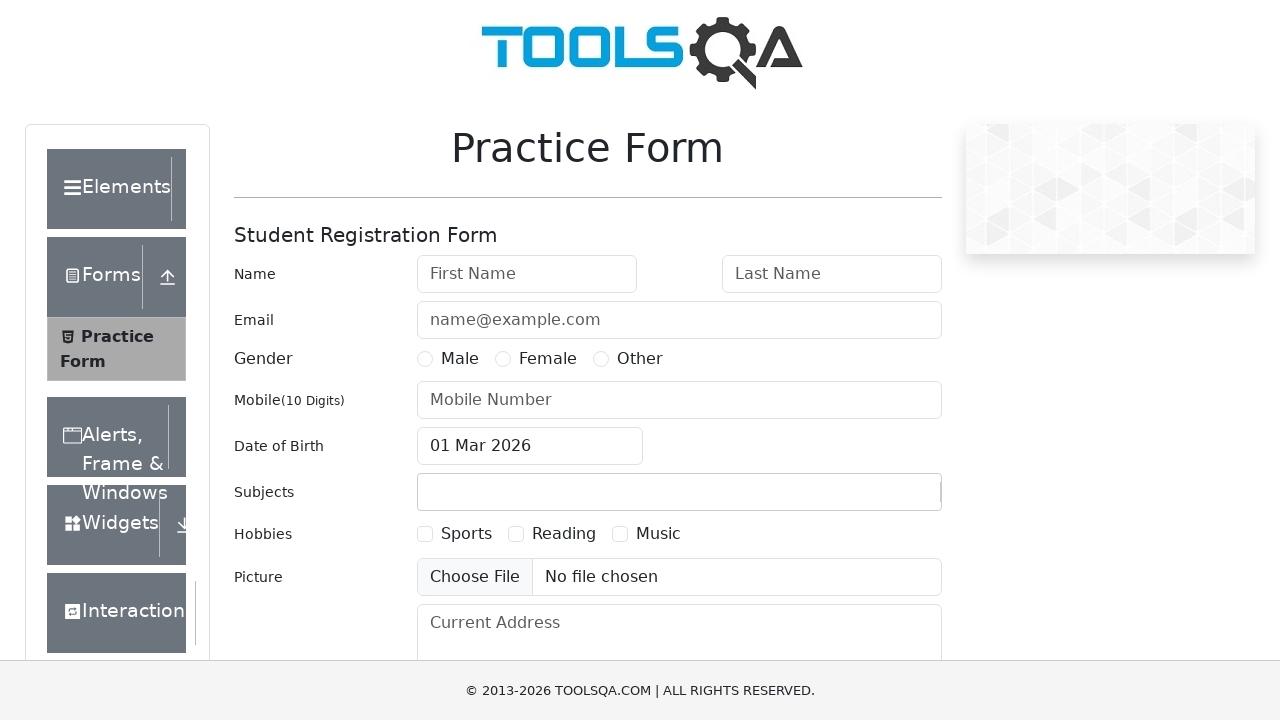